Demonstrates text selector functionality by clicking a Login button using text-based selectors and retrieving text content from a "Forgot your password?" link on a demo login page.

Starting URL: https://opensource-demo.orangehrmlive.com/web/index.php/auth/login

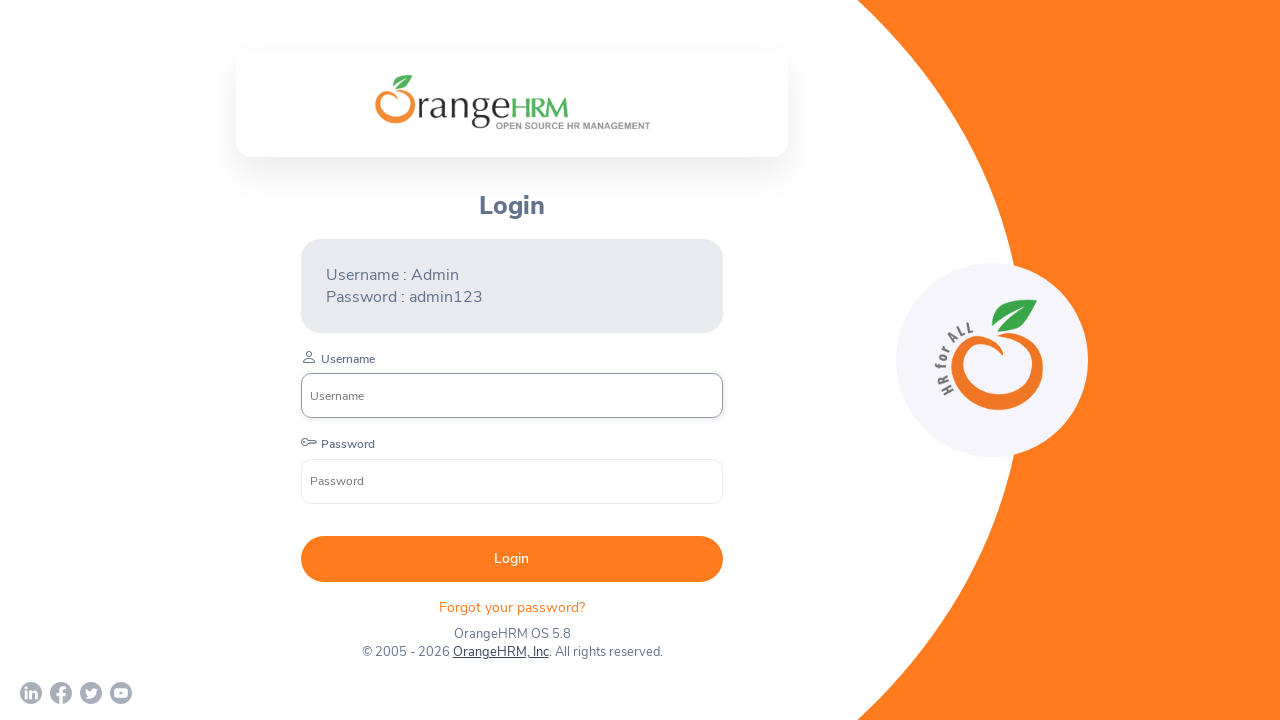

Clicked Login button using text-based selector at (512, 559) on div.orangehrm-login-action button:has-text('Login')
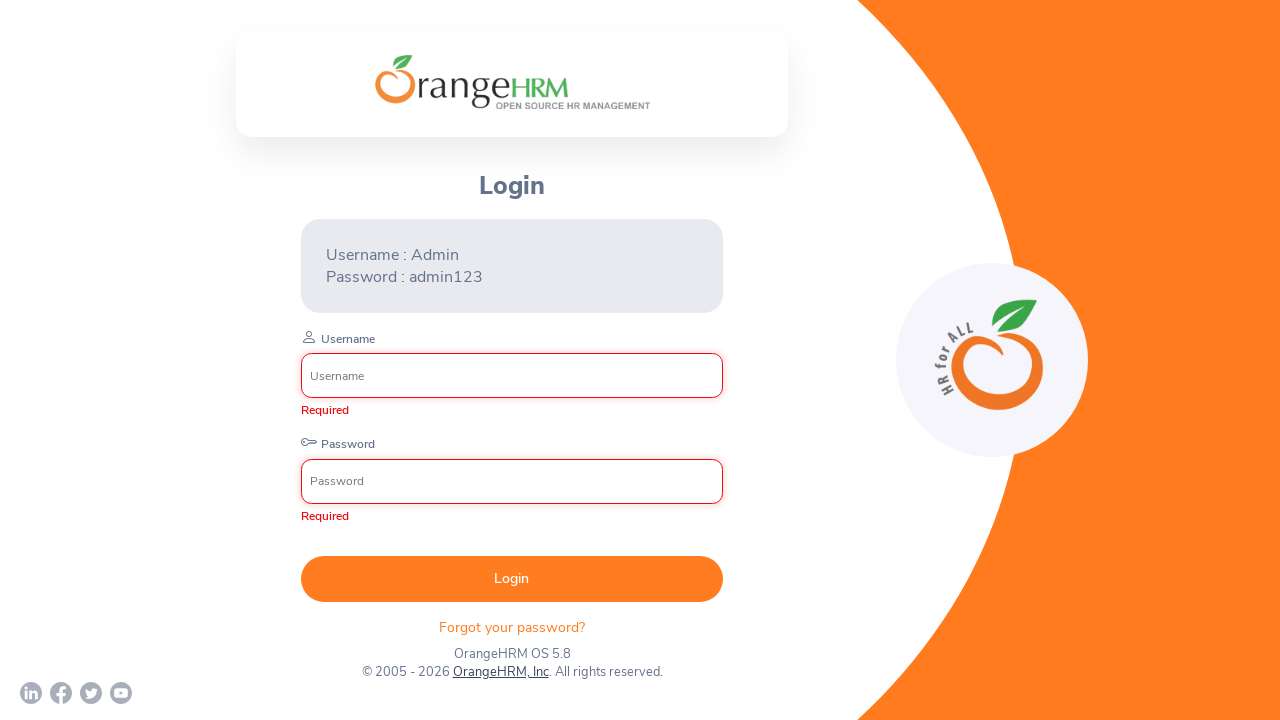

Retrieved text content from 'Forgot your password?' link
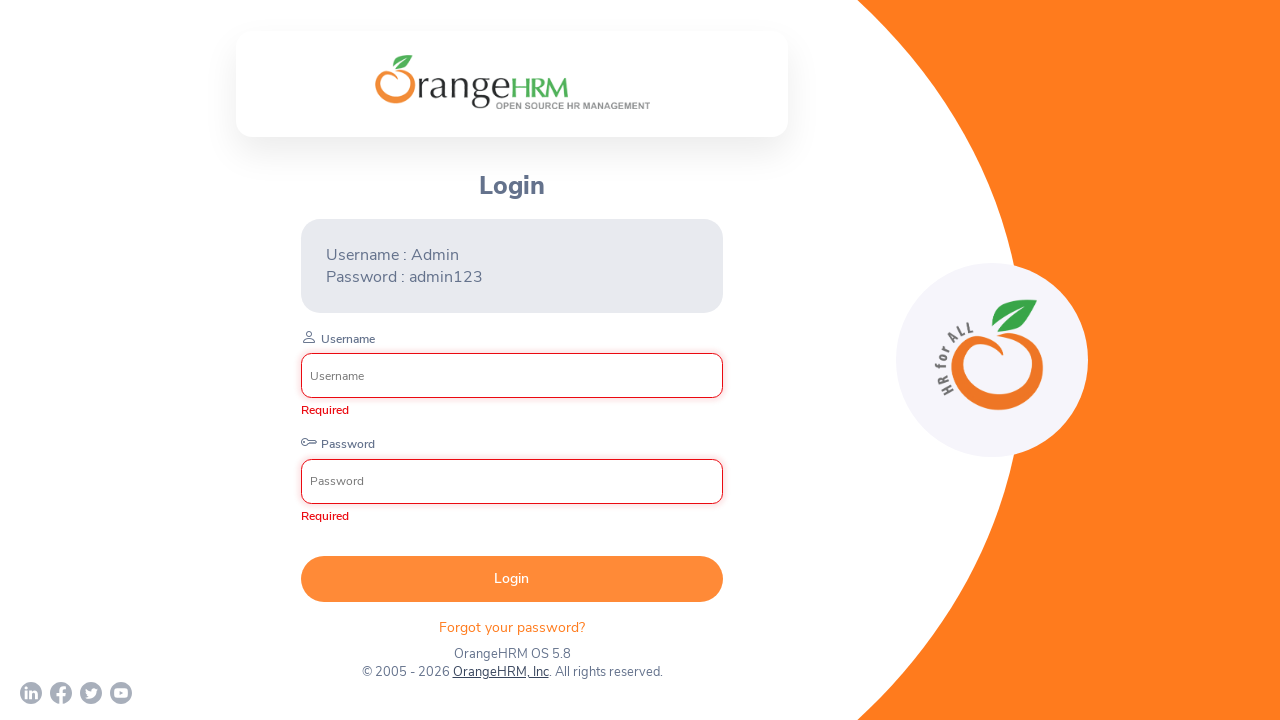

Retrieved text content using alternative text selector syntax
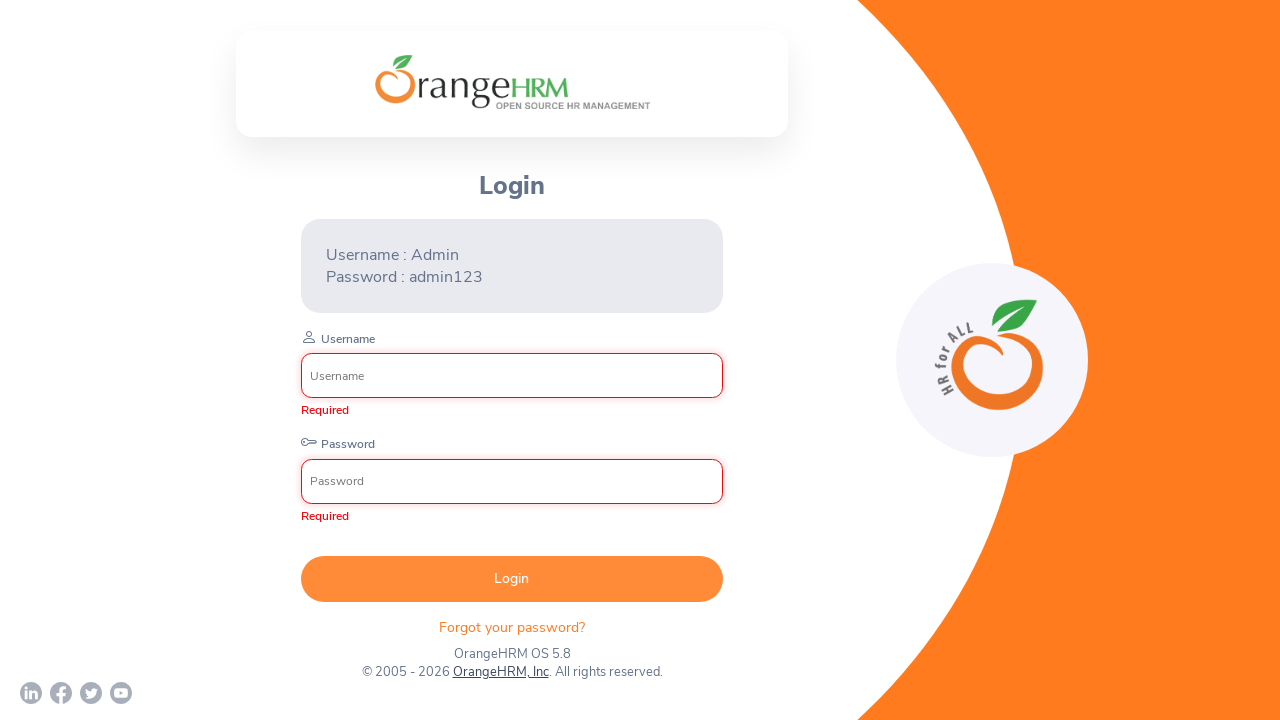

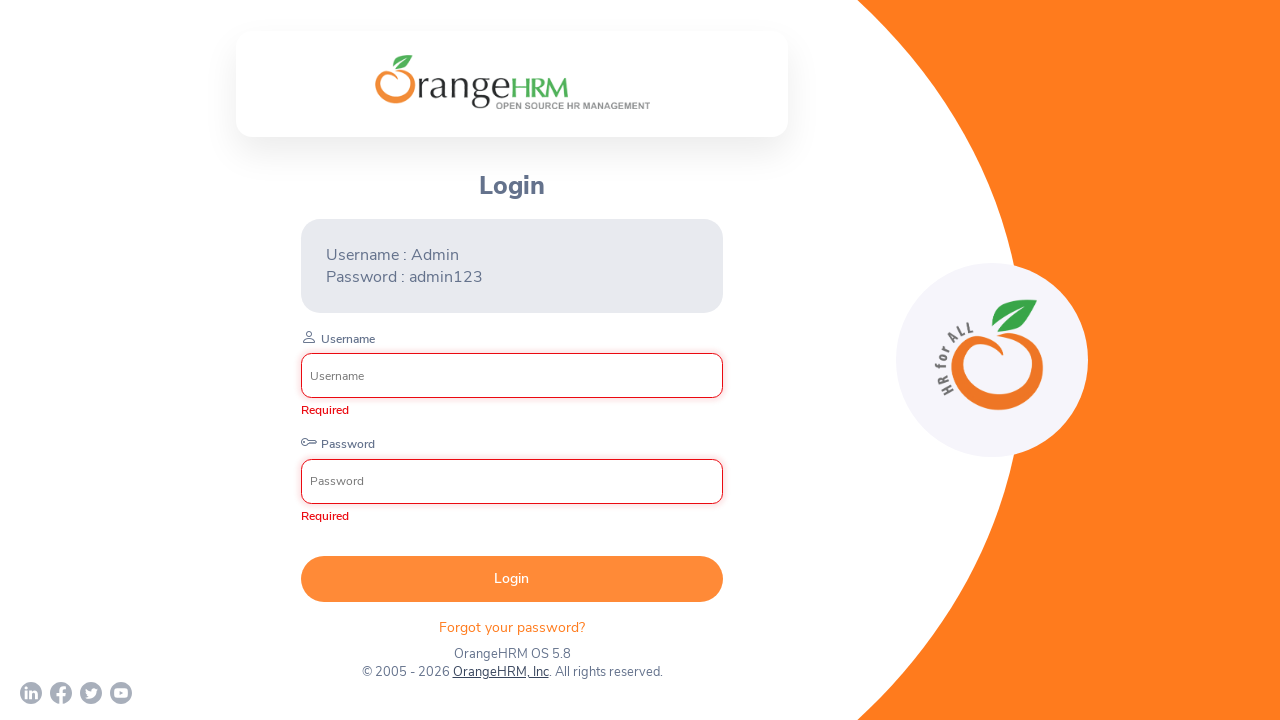